Tests handling of iframes by navigating to a frames demo page and filling a text input inside an iframe

Starting URL: https://ui.vision/demo/webtest/frames/

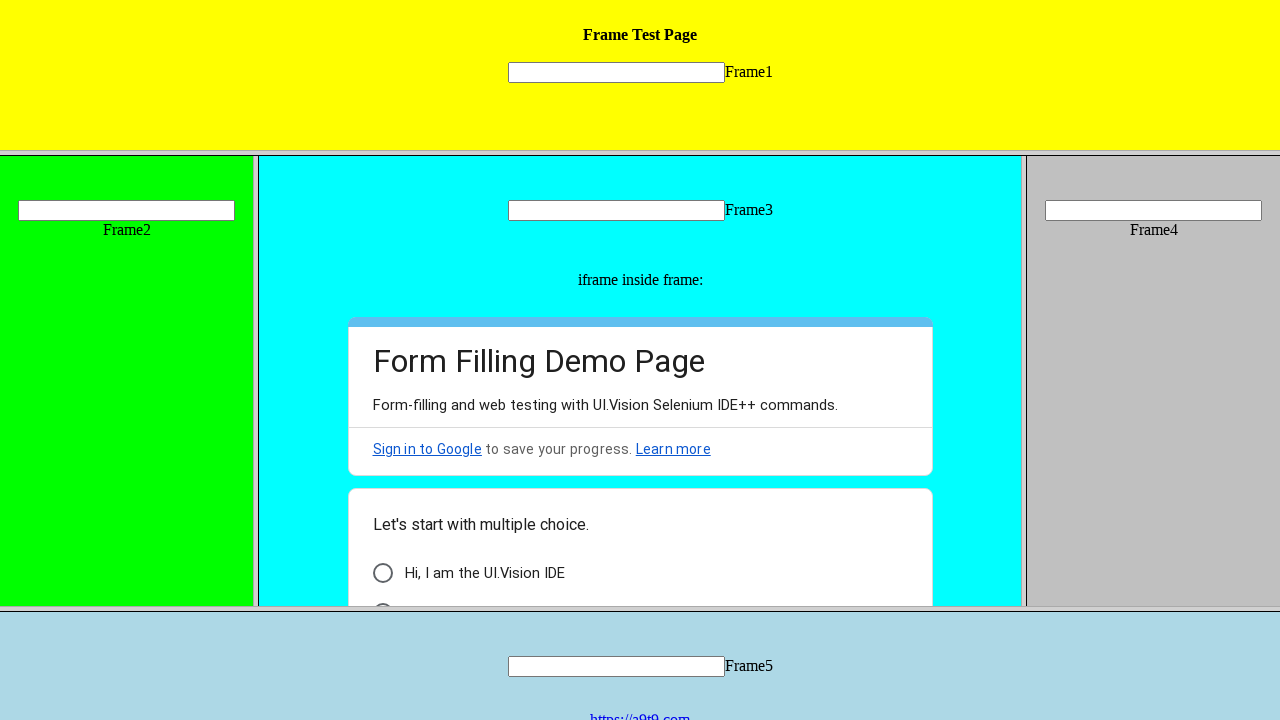

Navigated to frames demo page
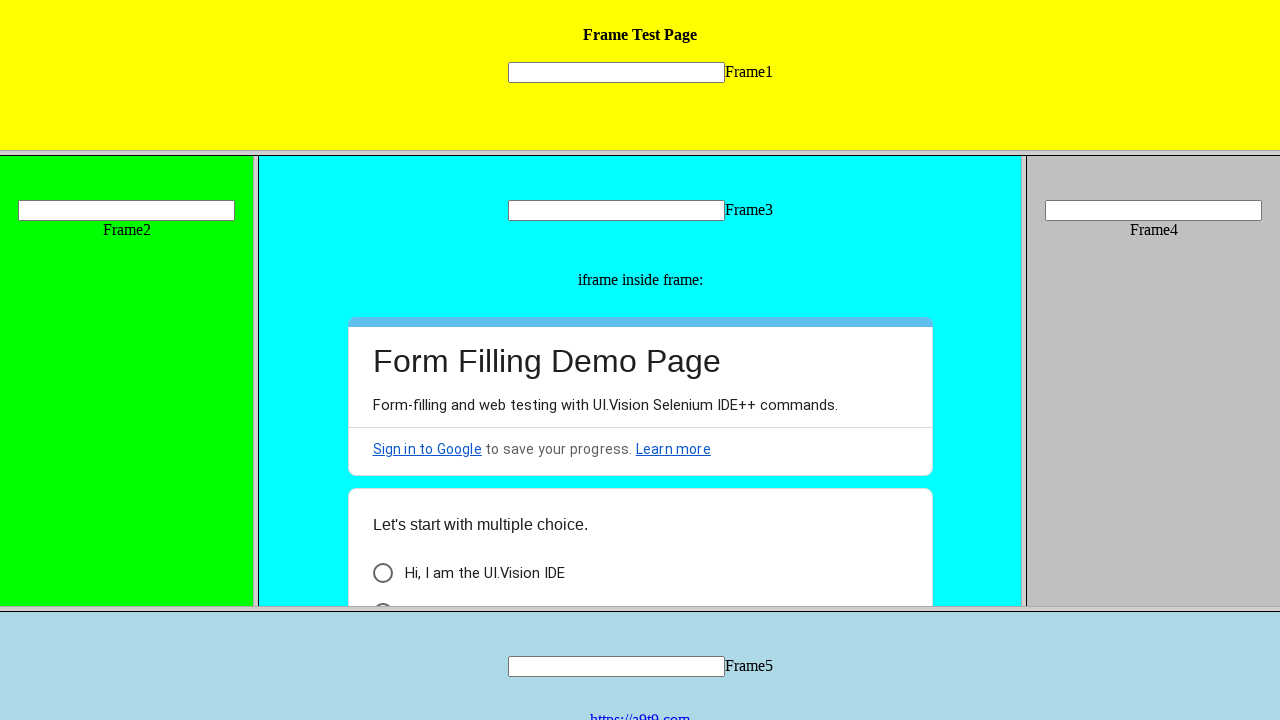

Located input field inside iframe with src='frame_1.html'
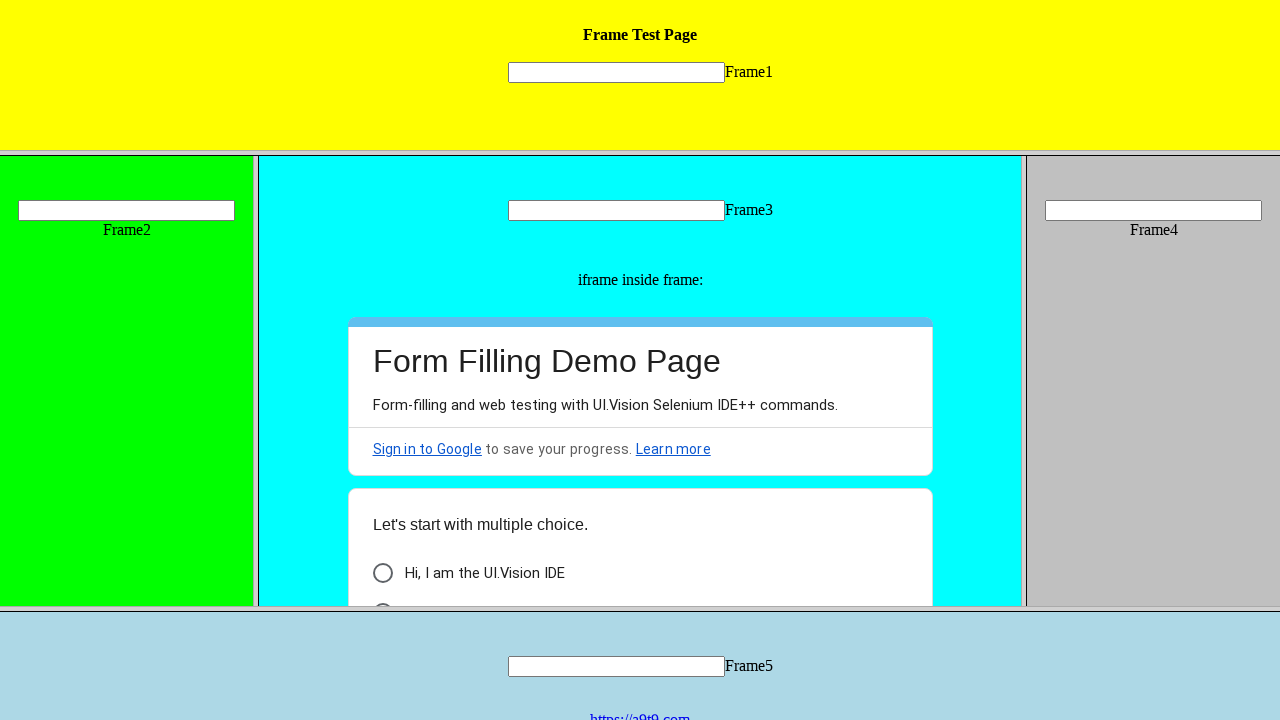

Filled iframe input field with 'Kanedy' on frame[src='frame_1.html'] >> internal:control=enter-frame >> xpath=//input[@name
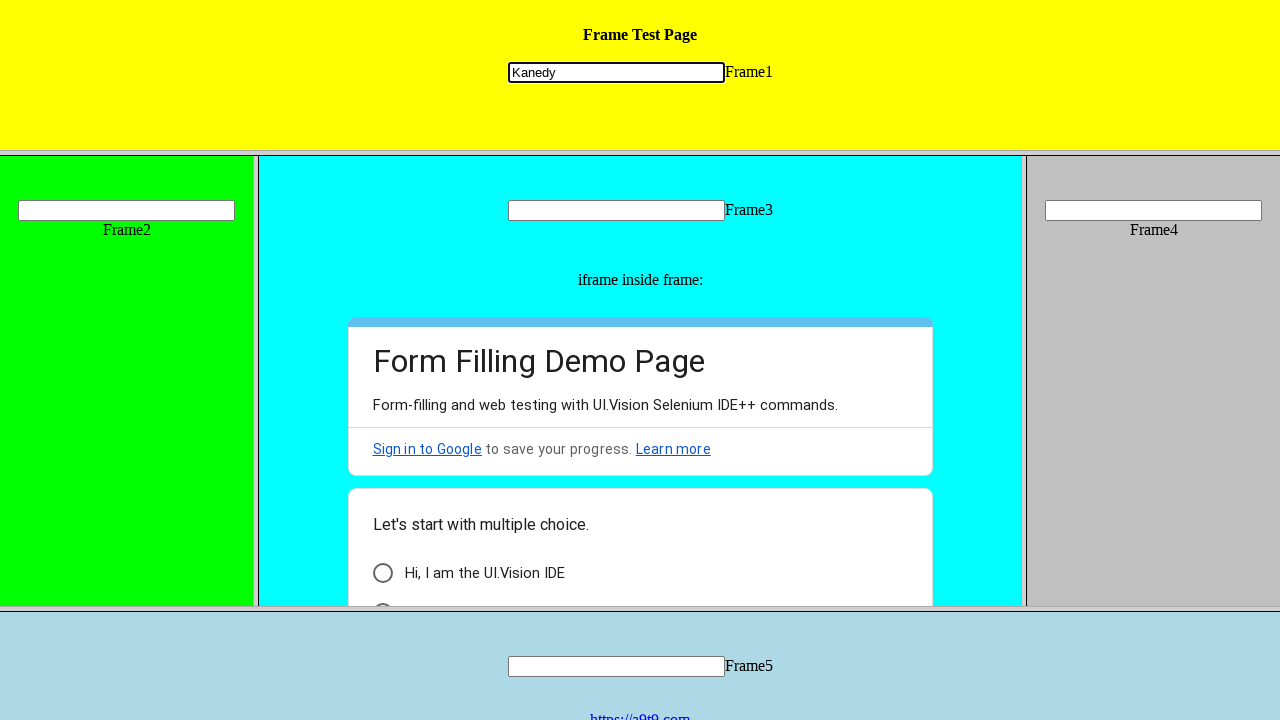

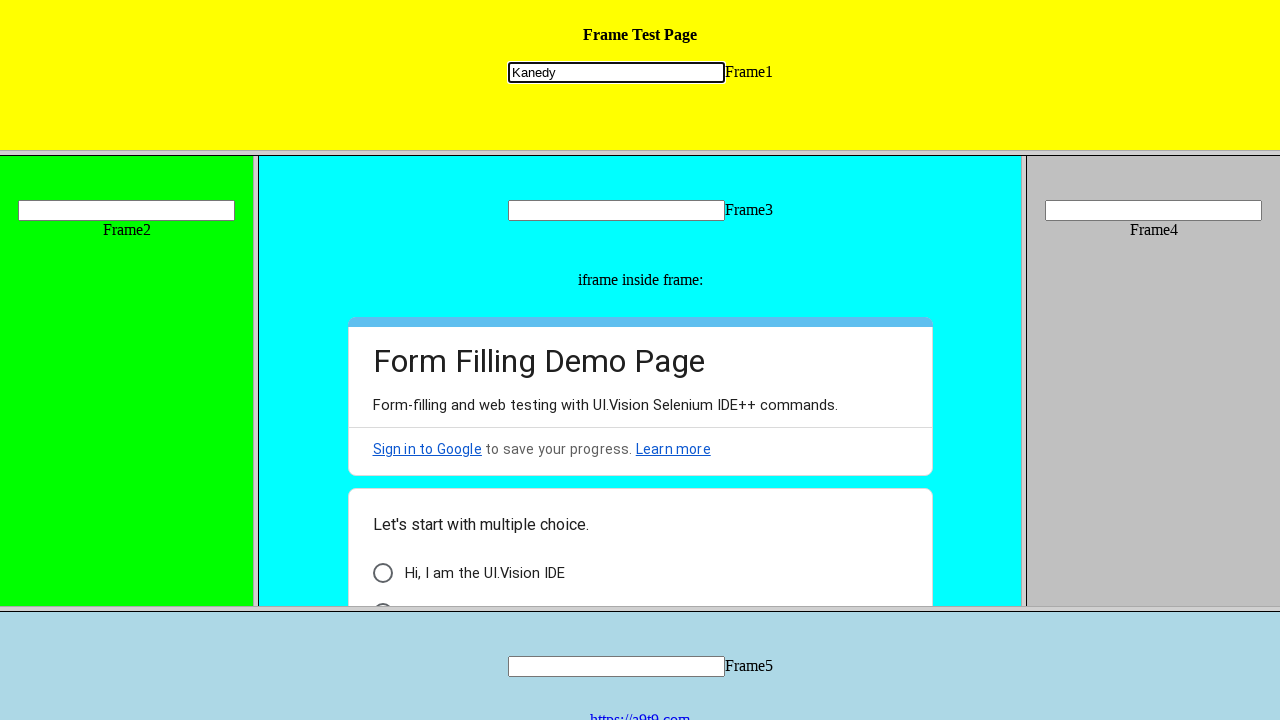